Tests jQuery UI datepicker widget by clicking on the date input field and selecting a date from the calendar popup.

Starting URL: https://jqueryui.com/datepicker/

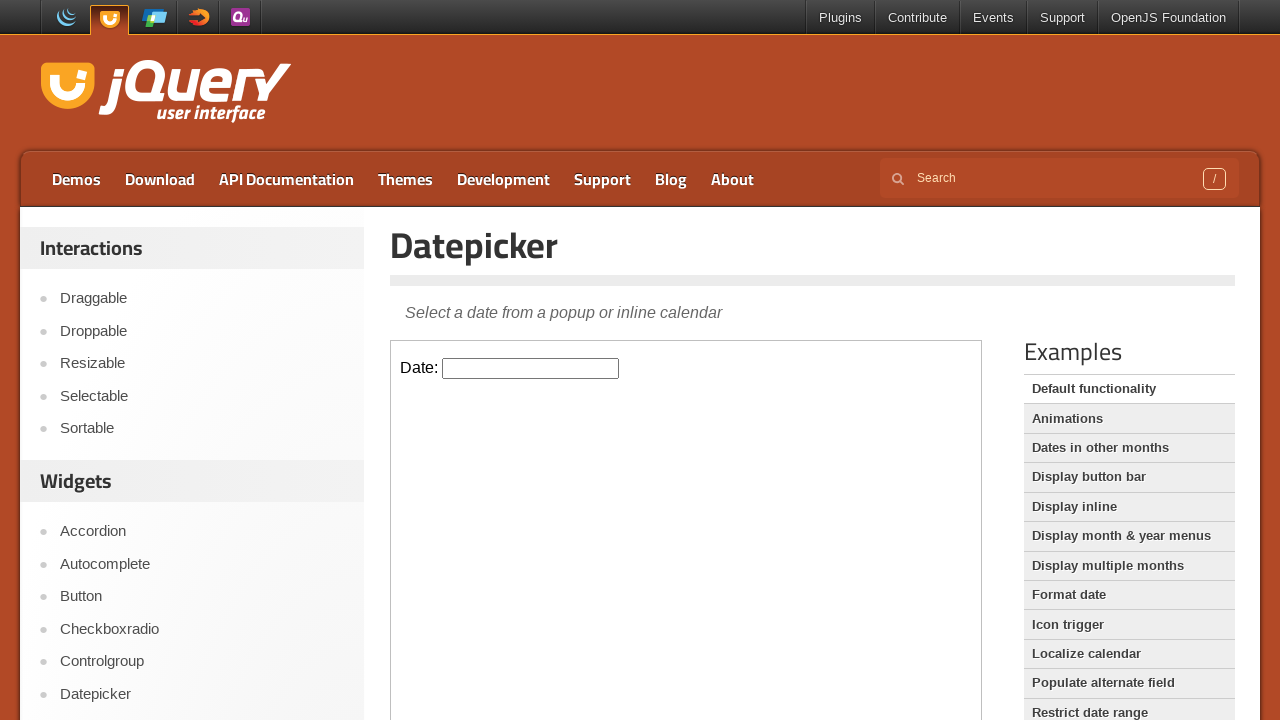

Located the demo iframe containing the datepicker
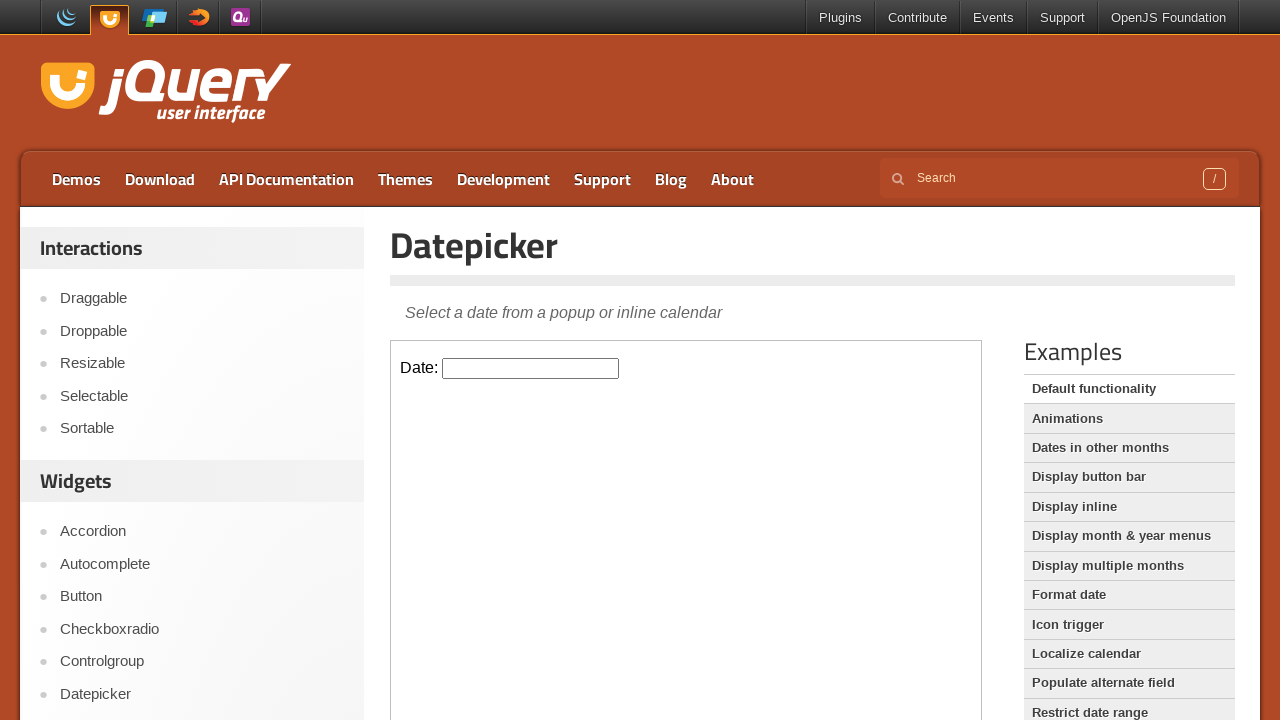

Clicked on the datepicker input field to open the calendar popup at (531, 368) on iframe.demo-frame >> nth=0 >> internal:control=enter-frame >> #datepicker
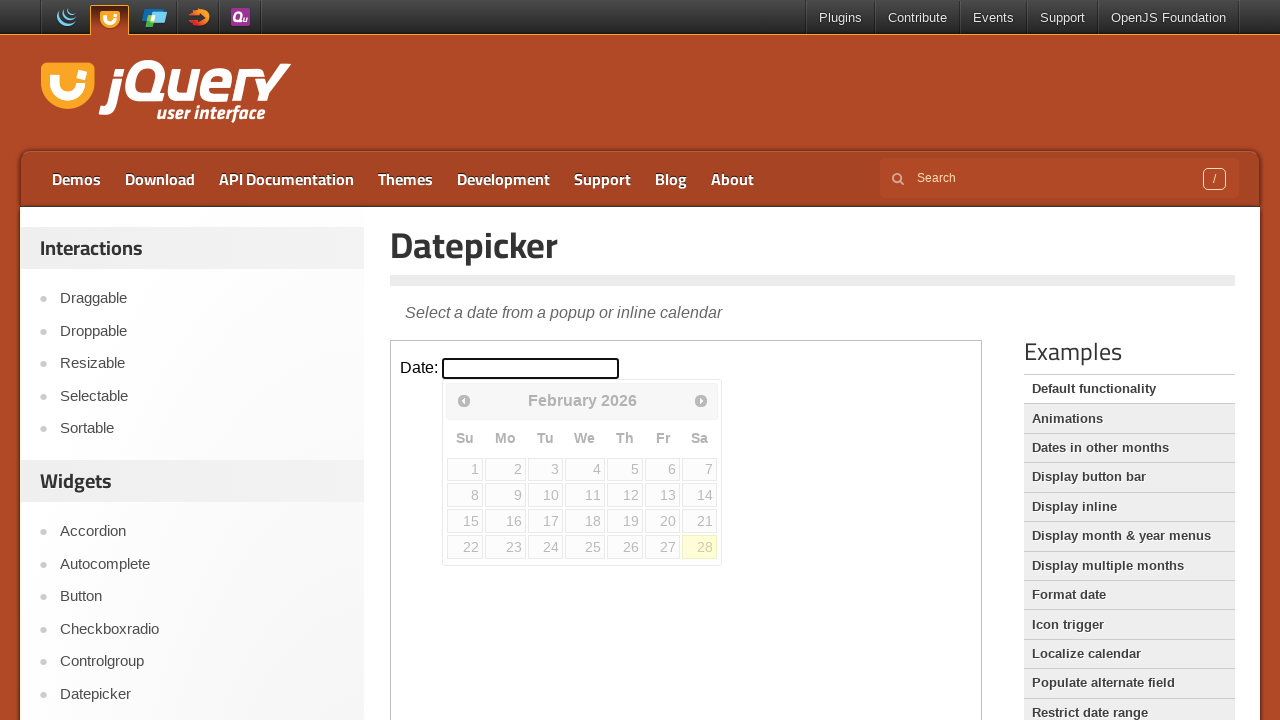

Selected a date from the calendar (Saturday in the first week) at (700, 469) on iframe.demo-frame >> nth=0 >> internal:control=enter-frame >> #ui-datepicker-div
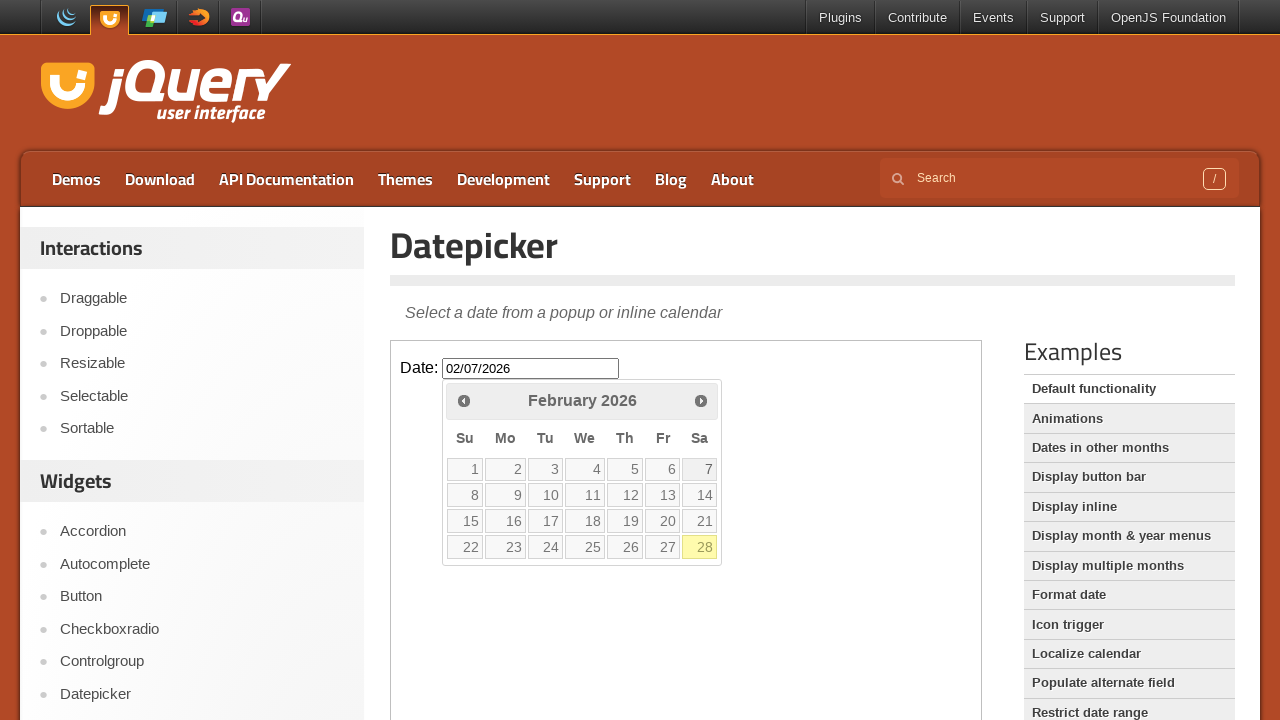

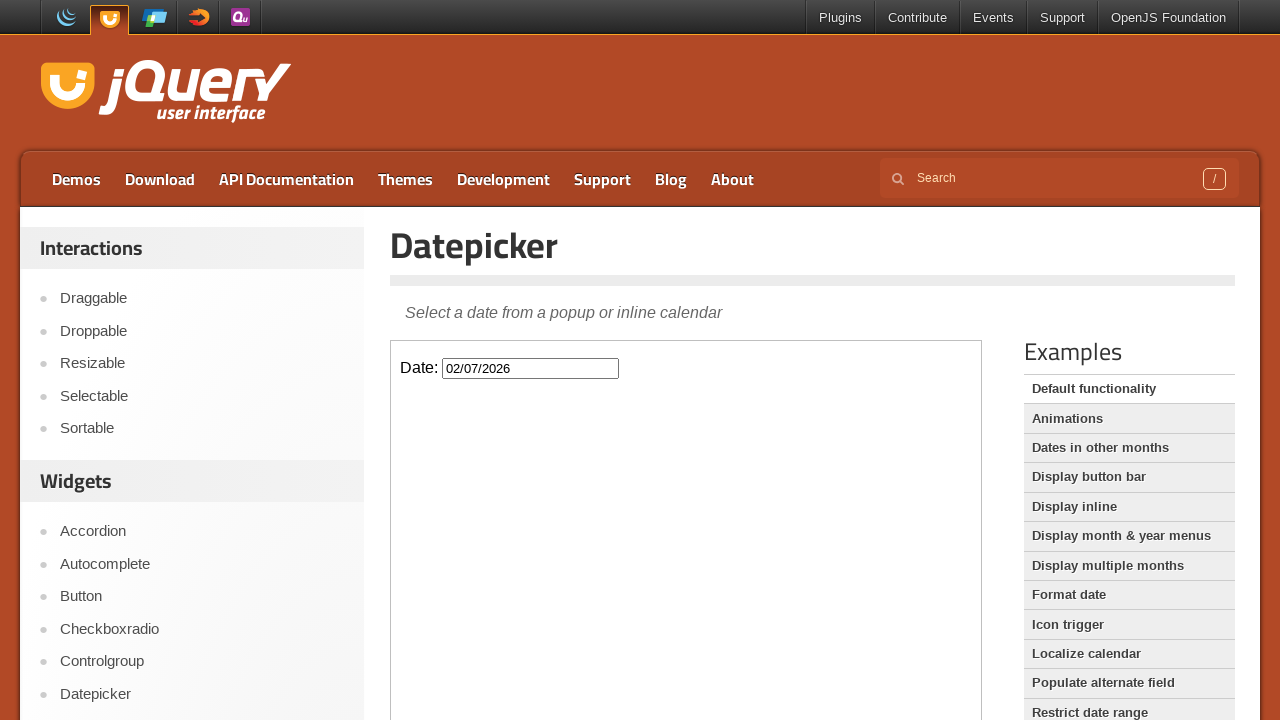